Tests alert/modal dialog functionality on a practice website by clicking a button to trigger a dialog and interacting with the resulting modal element.

Starting URL: https://www.leafground.com/alert.xhtml

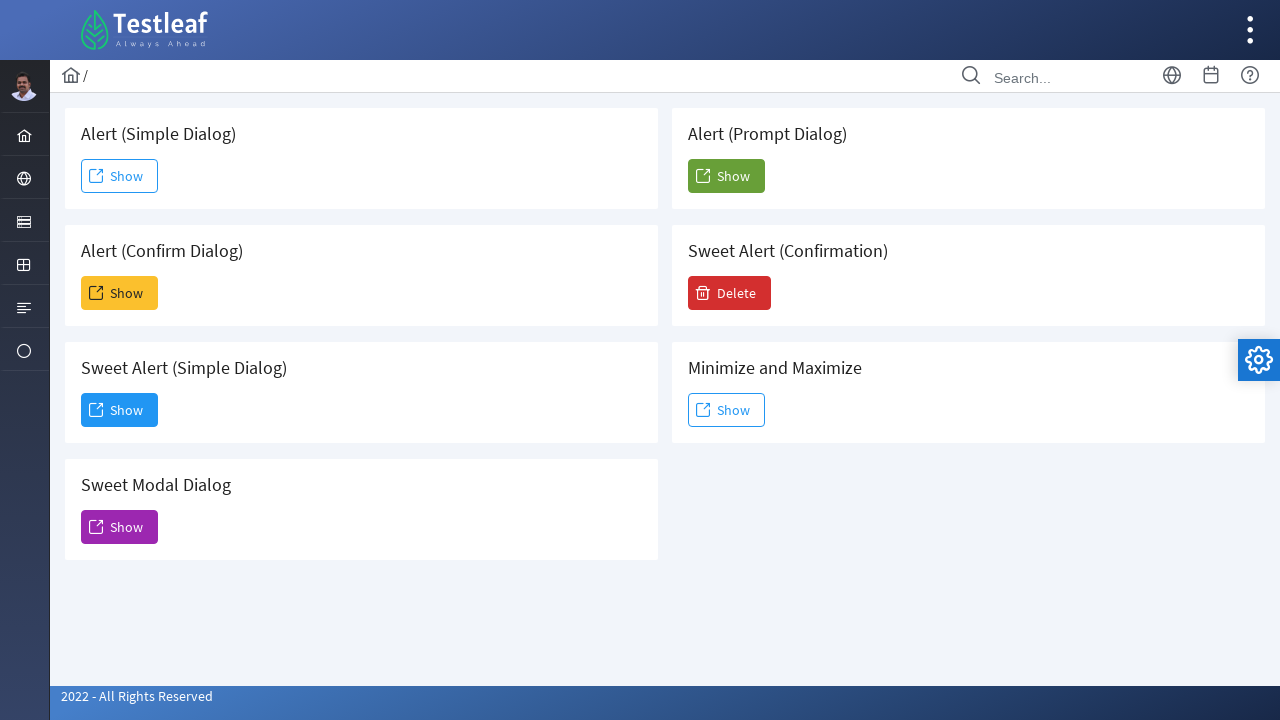

Clicked button to trigger modal/alert dialog at (120, 527) on #j_idt88\:j_idt100
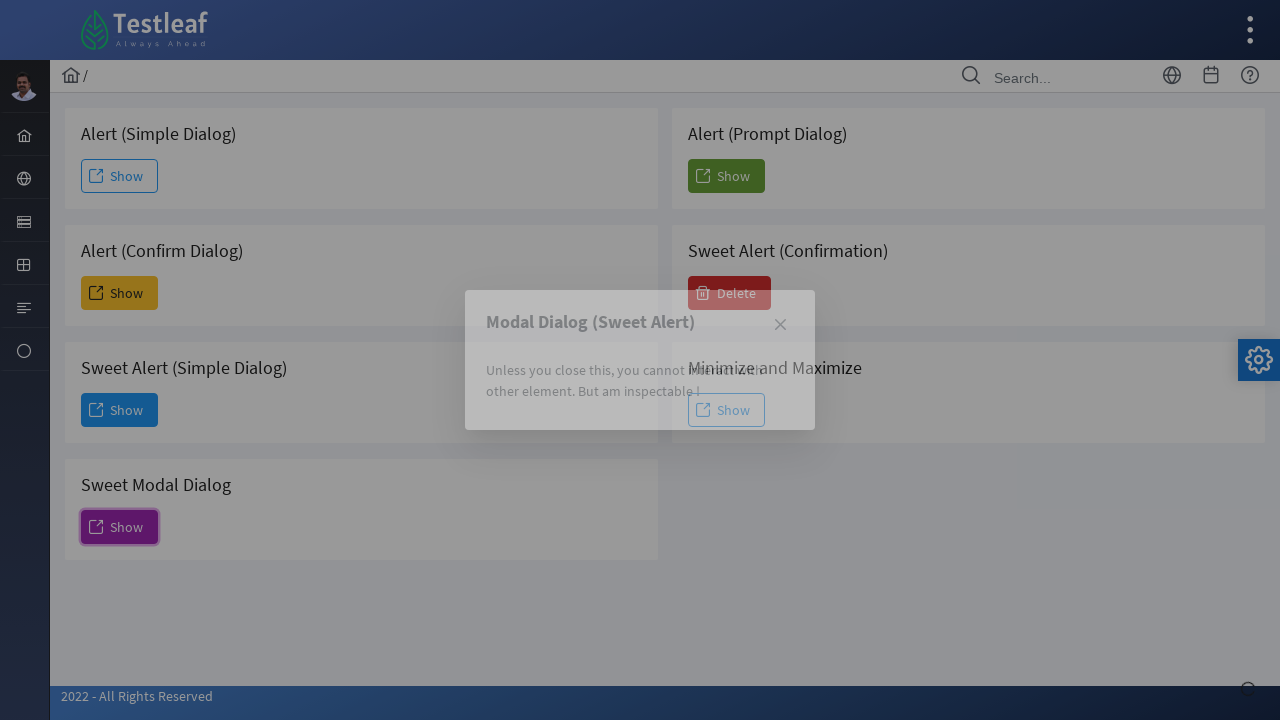

Modal dialog appeared and title element loaded
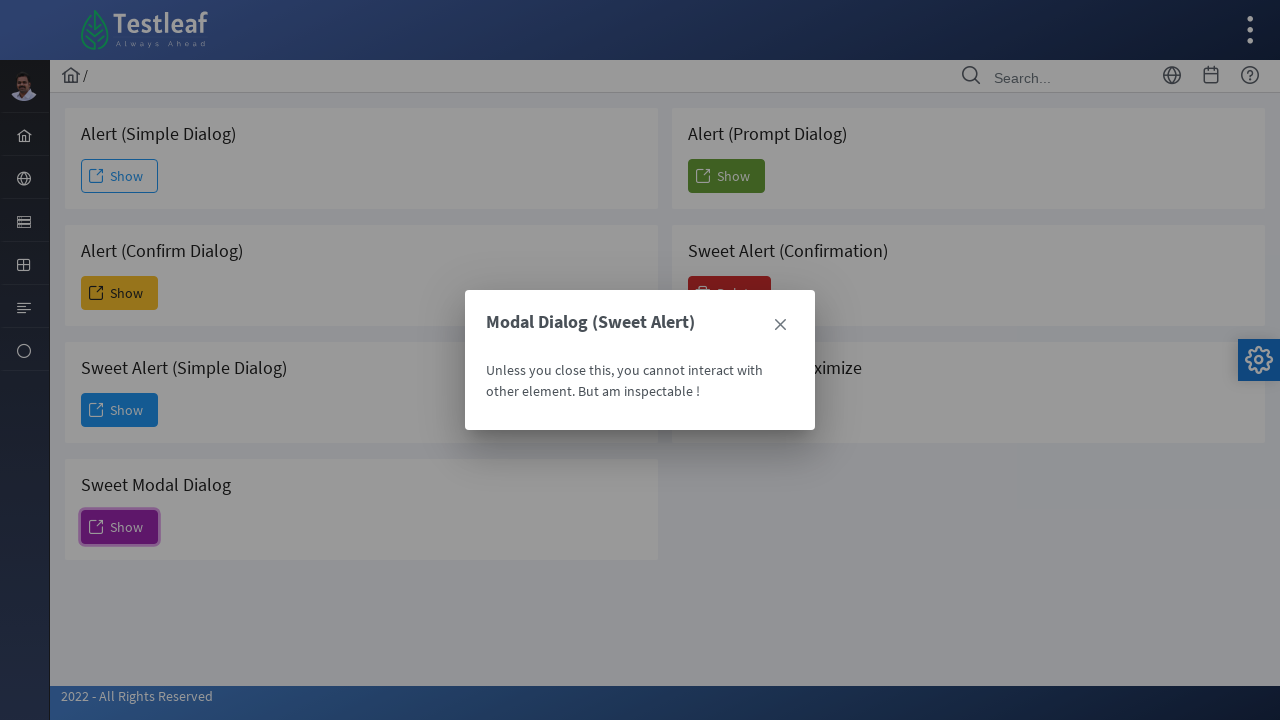

Dialog handler registered to accept browser alerts
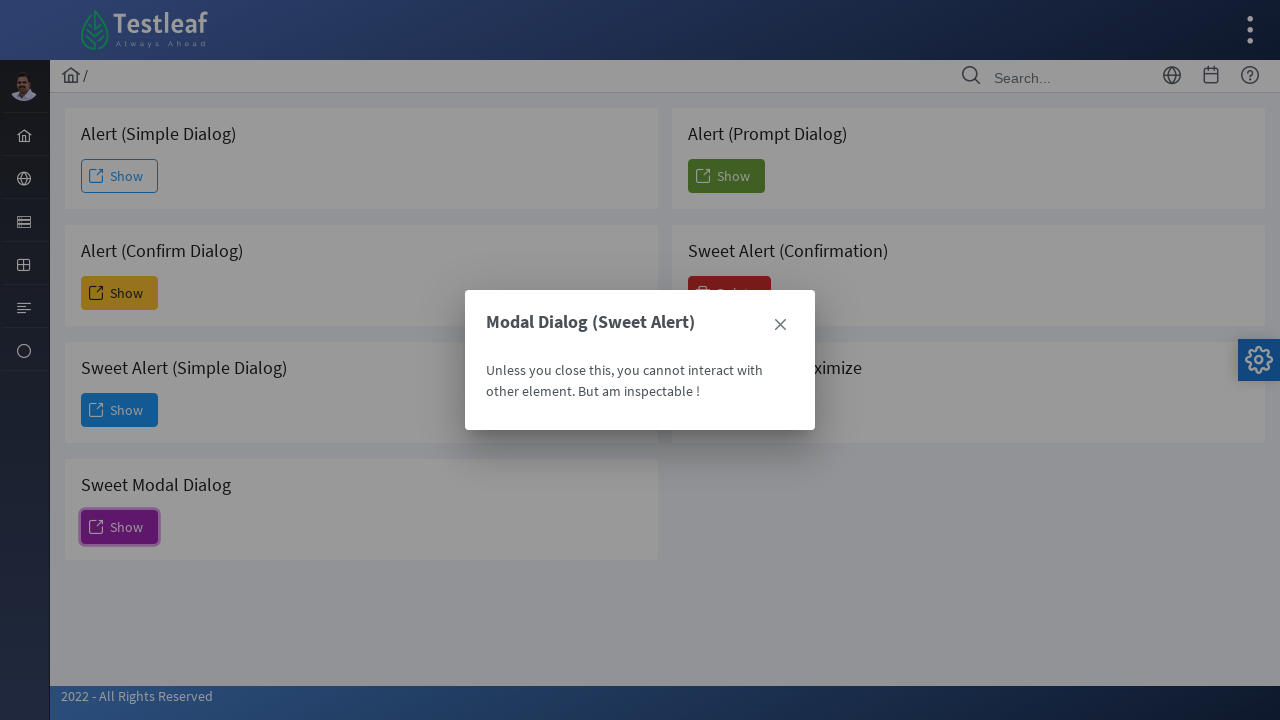

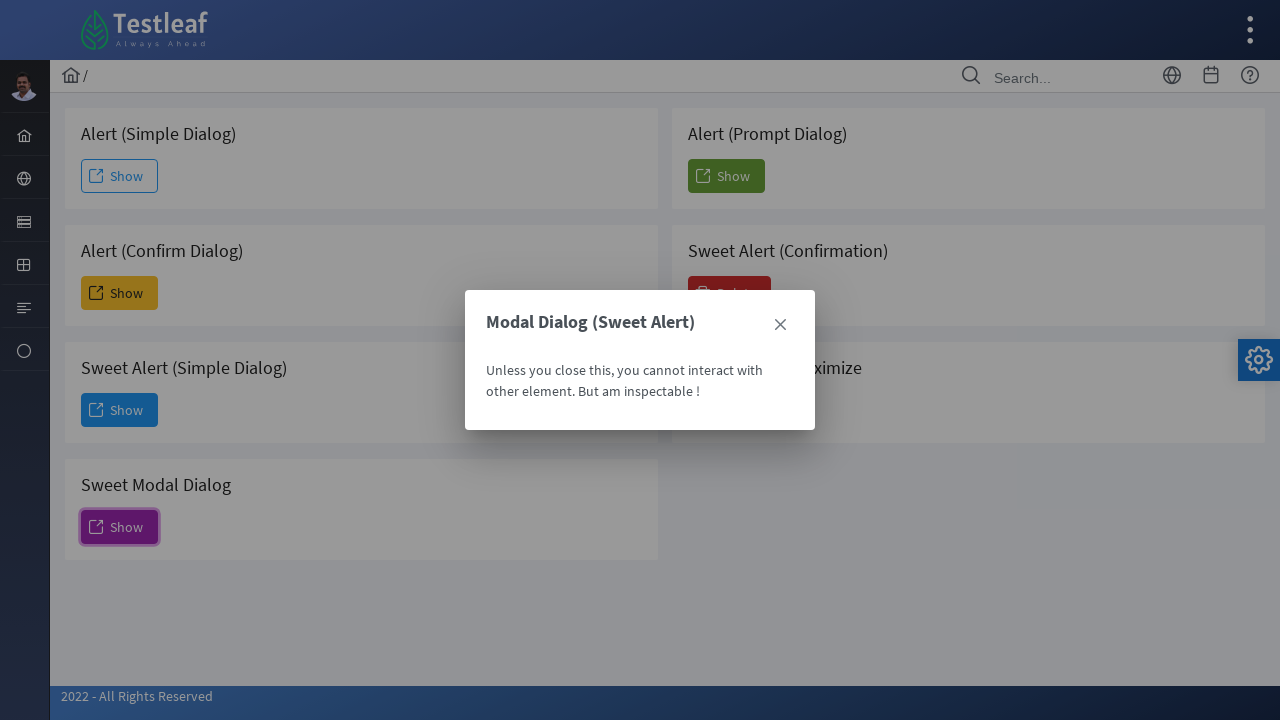